Tests e-commerce functionality by adding a product to the shopping cart and verifying the product appears correctly in the cart

Starting URL: https://www.bstackdemo.com

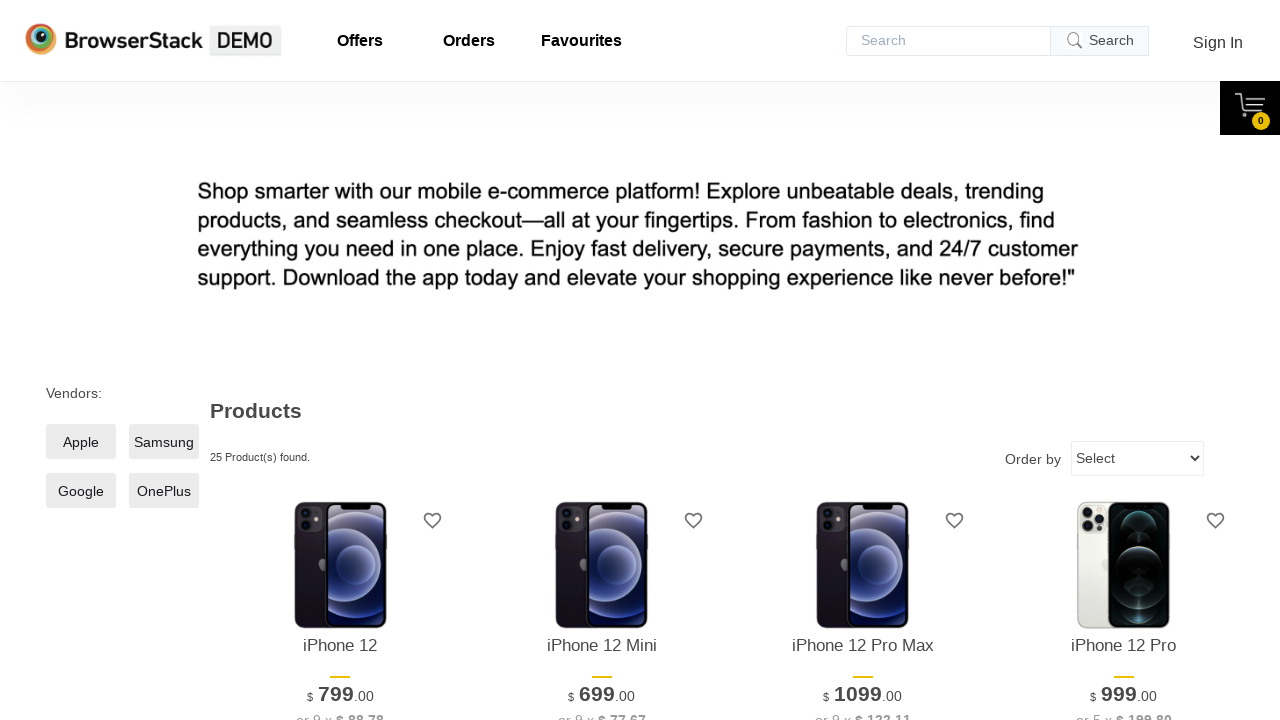

Verified page title contains 'StackDemo'
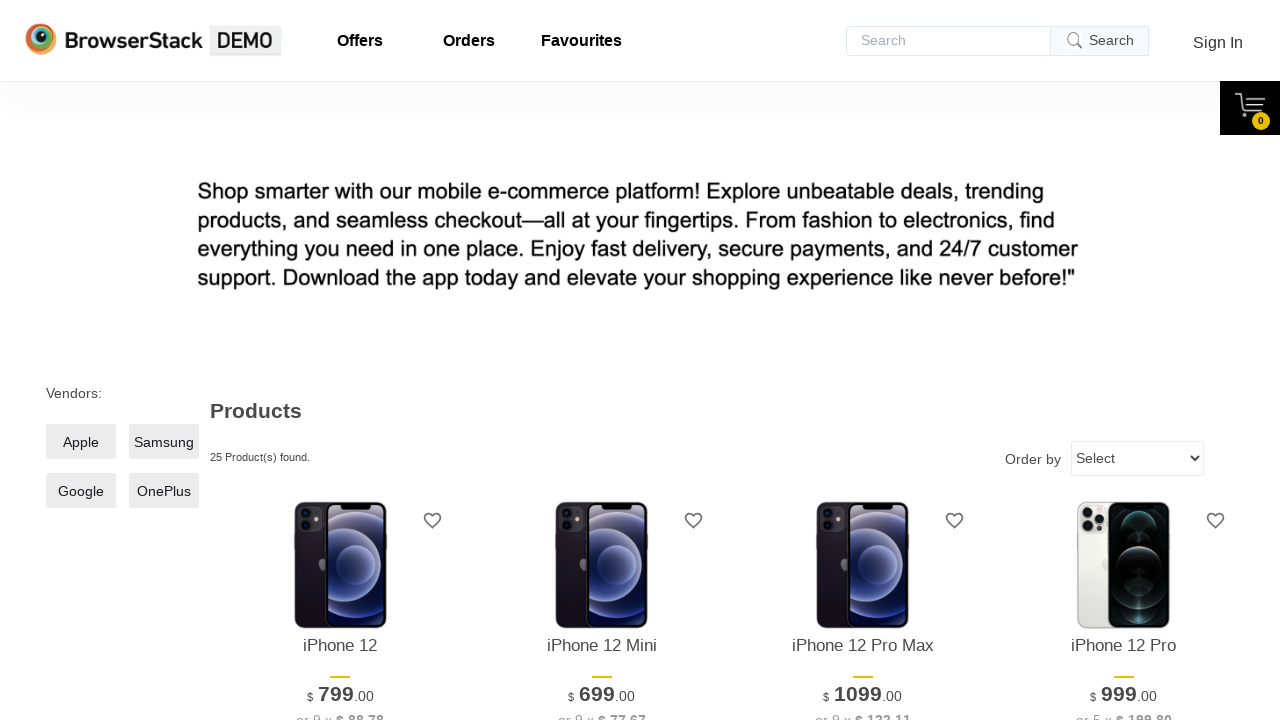

Retrieved first product text from main page
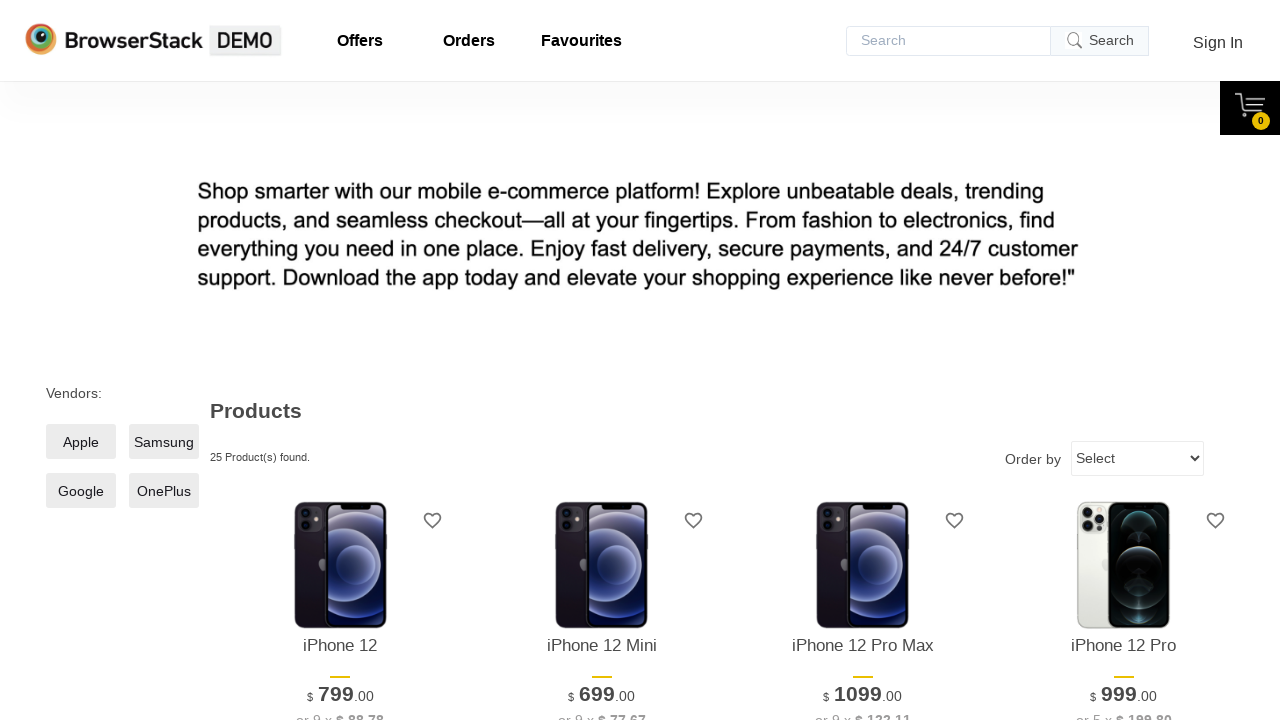

Clicked 'Add to Cart' button for first product at (340, 361) on xpath=//*[@id="1"]/div[4]
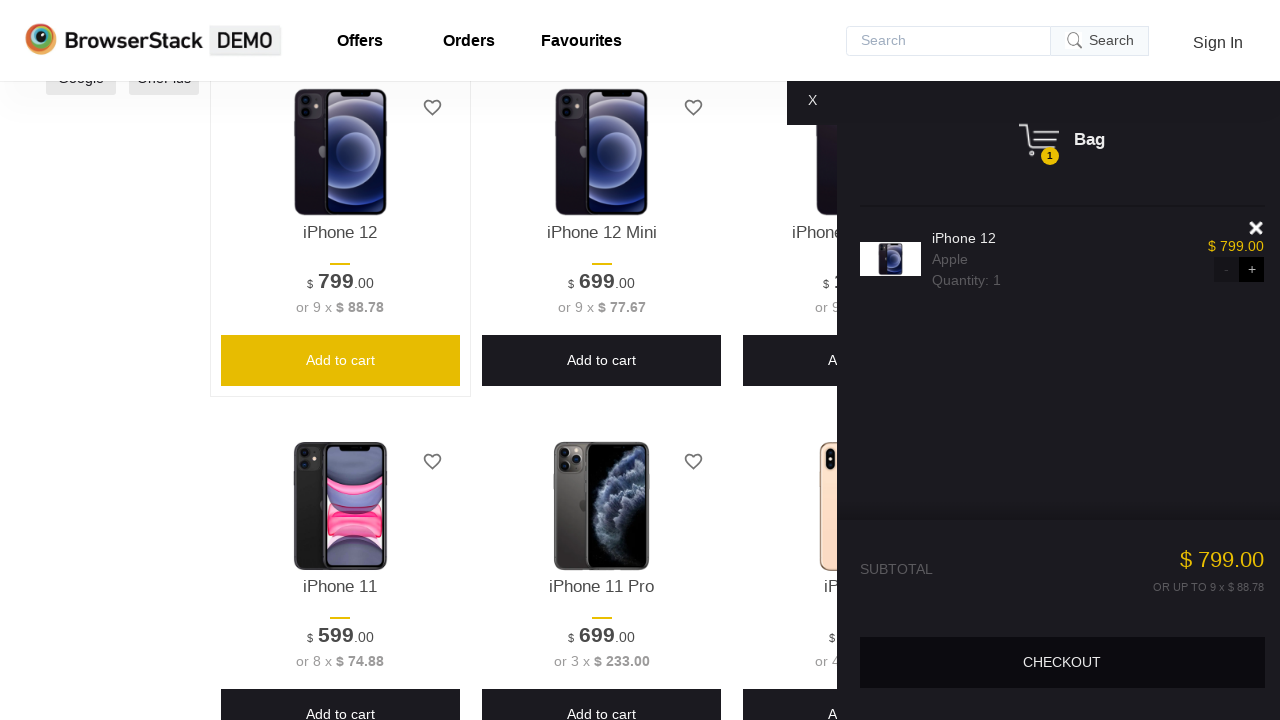

Verified cart panel is visible
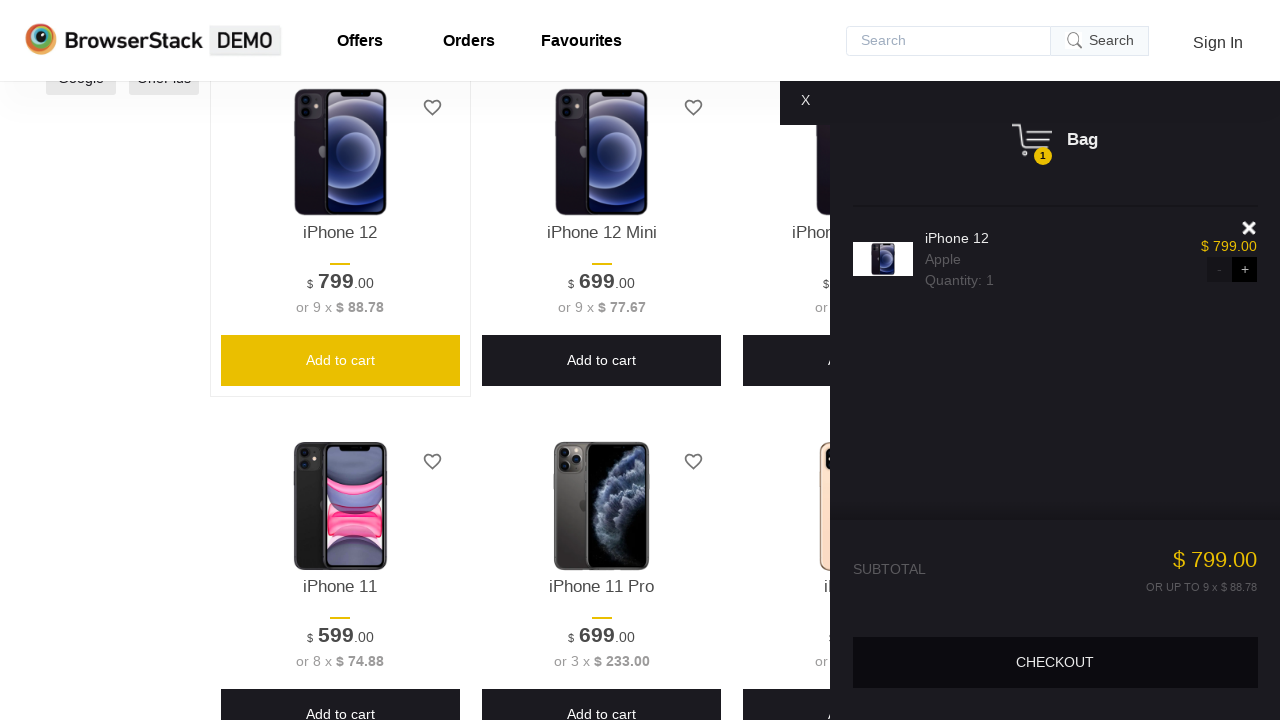

Retrieved product text from shopping cart
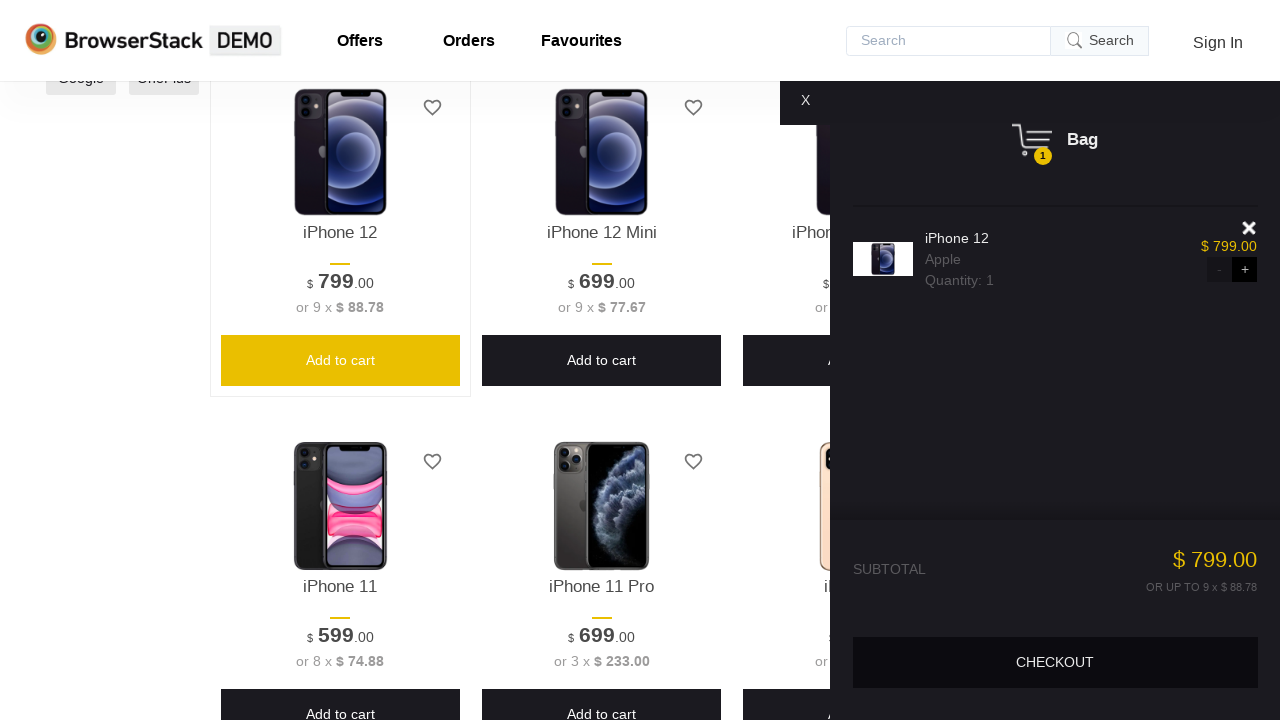

Verified product in cart matches product from main page
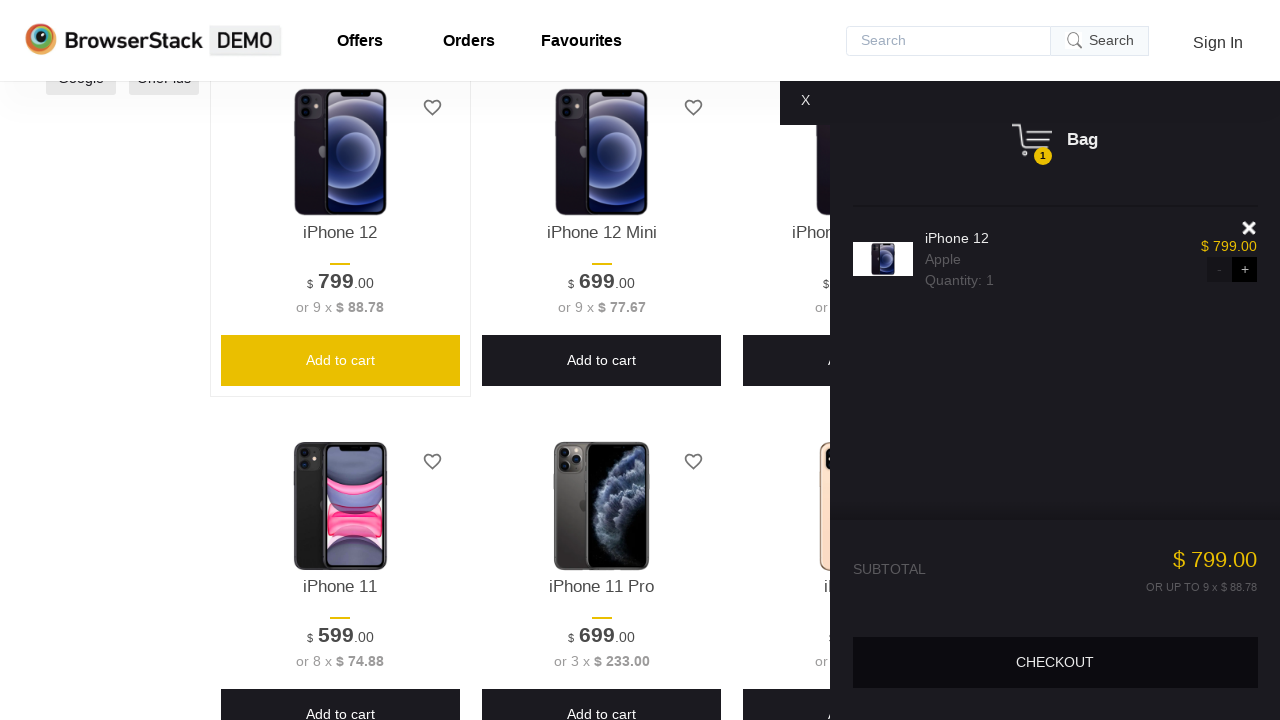

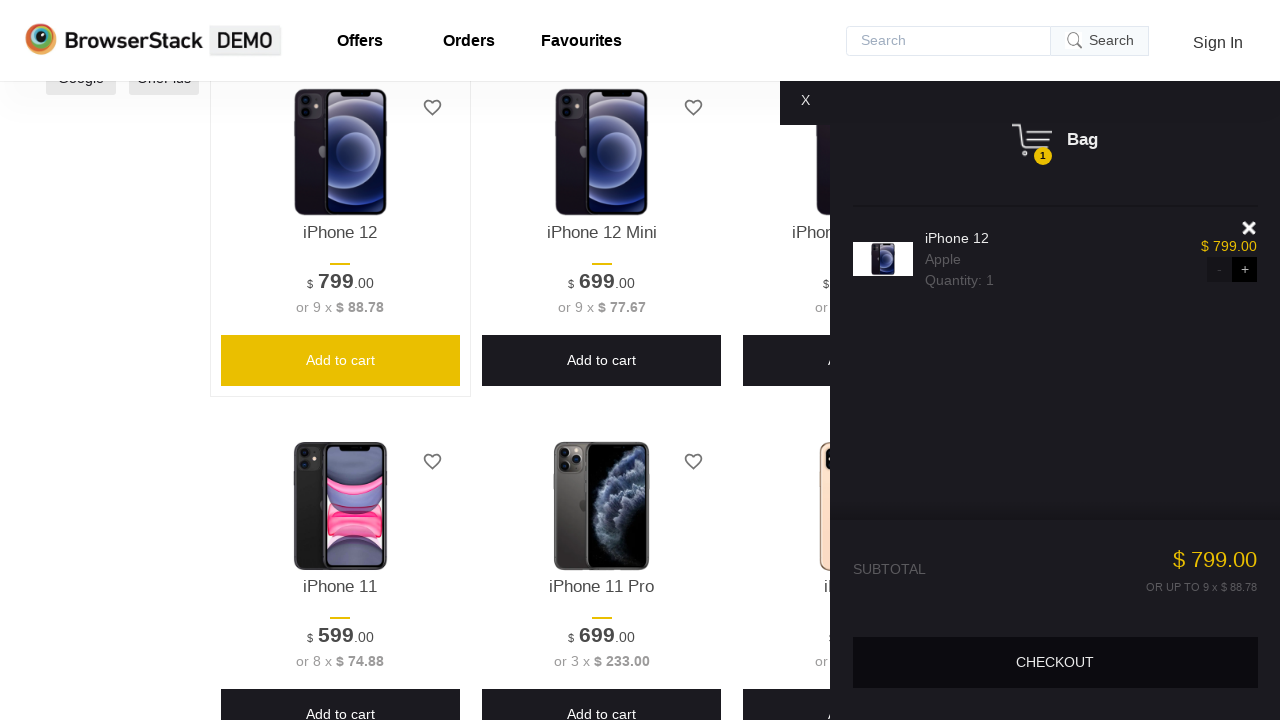